Tests table sorting functionality by clicking on a column header and verifying that the table data becomes sorted alphabetically. Also filters and retrieves price information for items containing "Beans".

Starting URL: https://rahulshettyacademy.com/seleniumPractise/#/offers

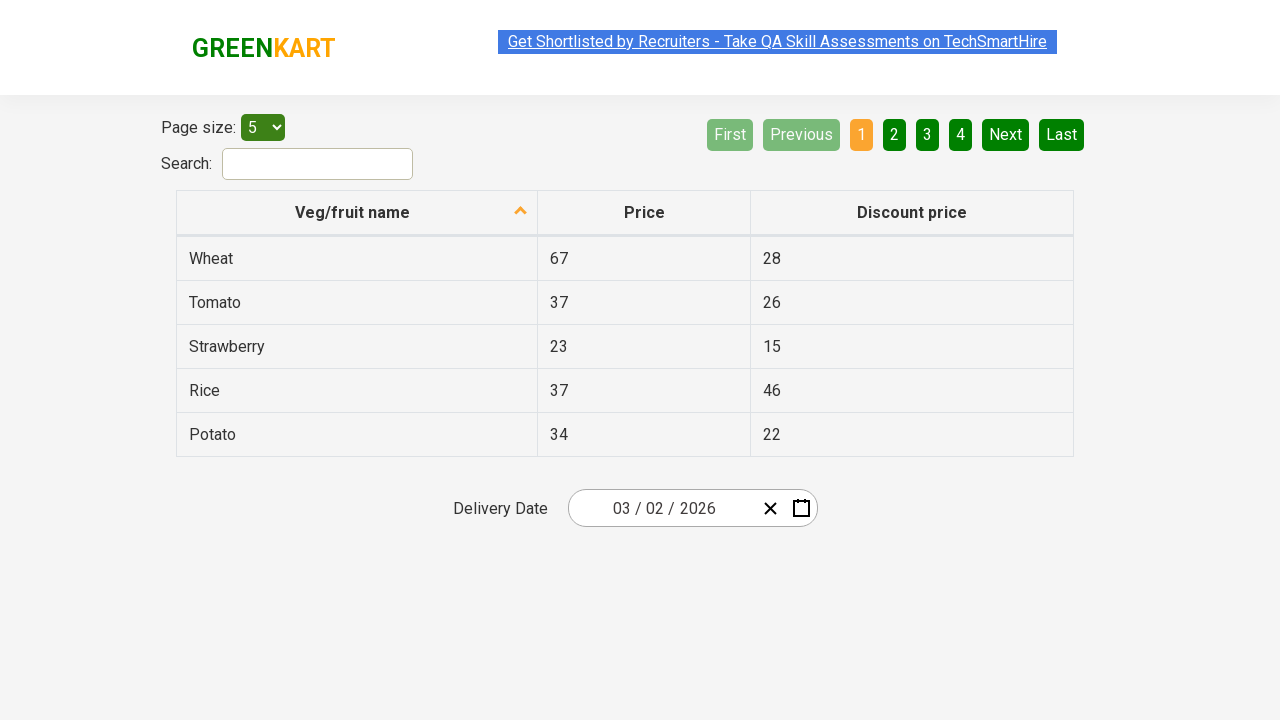

Clicked first column header to sort table at (357, 213) on xpath=//tr/th[1]
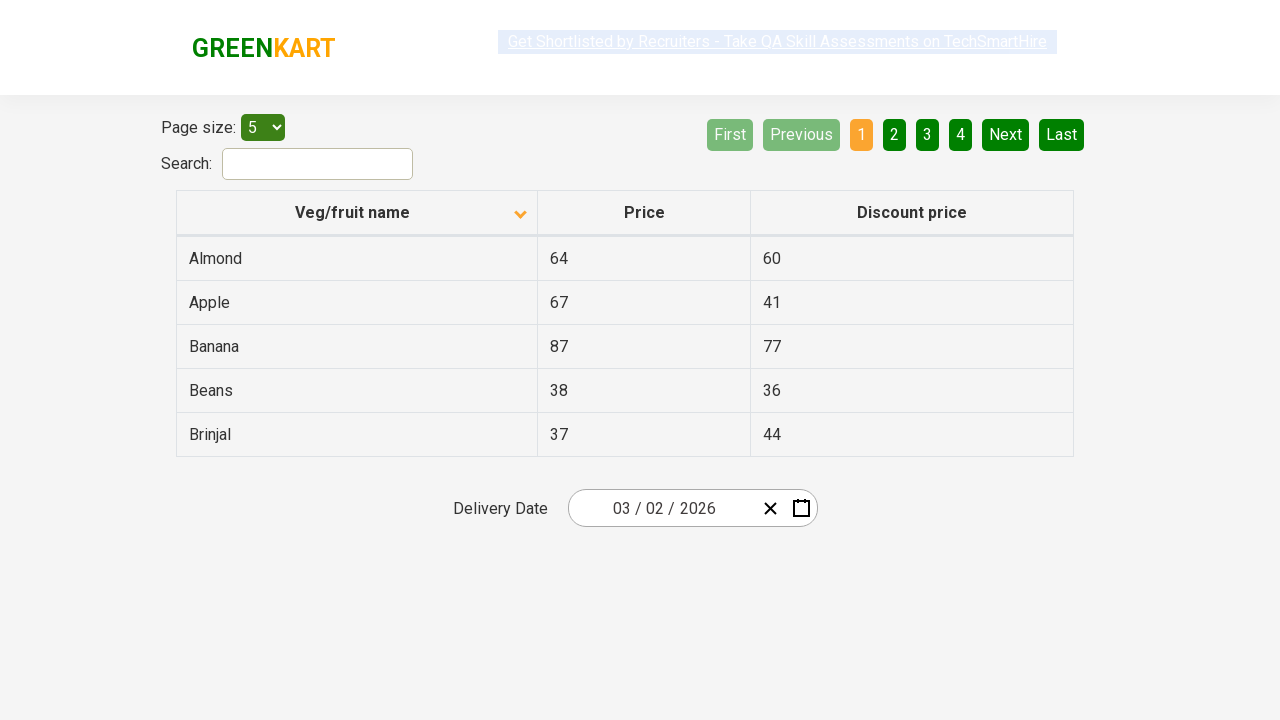

Table data loaded and ready
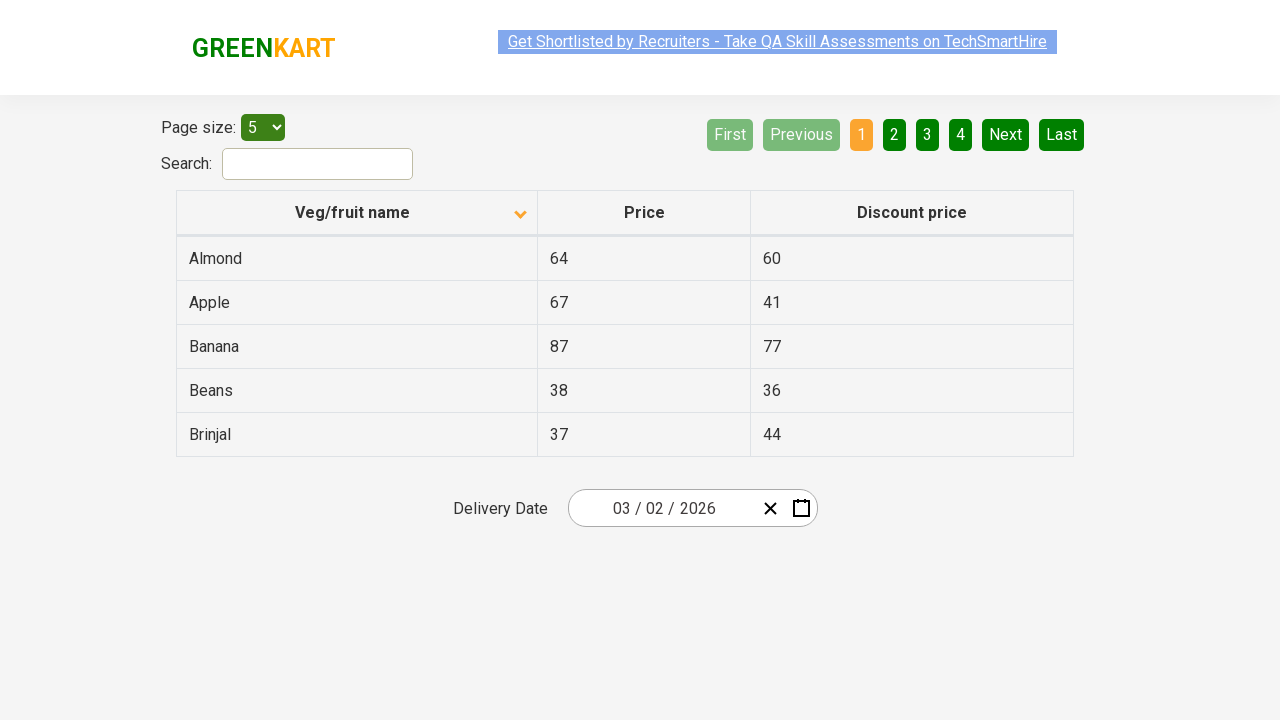

Retrieved all first column table elements
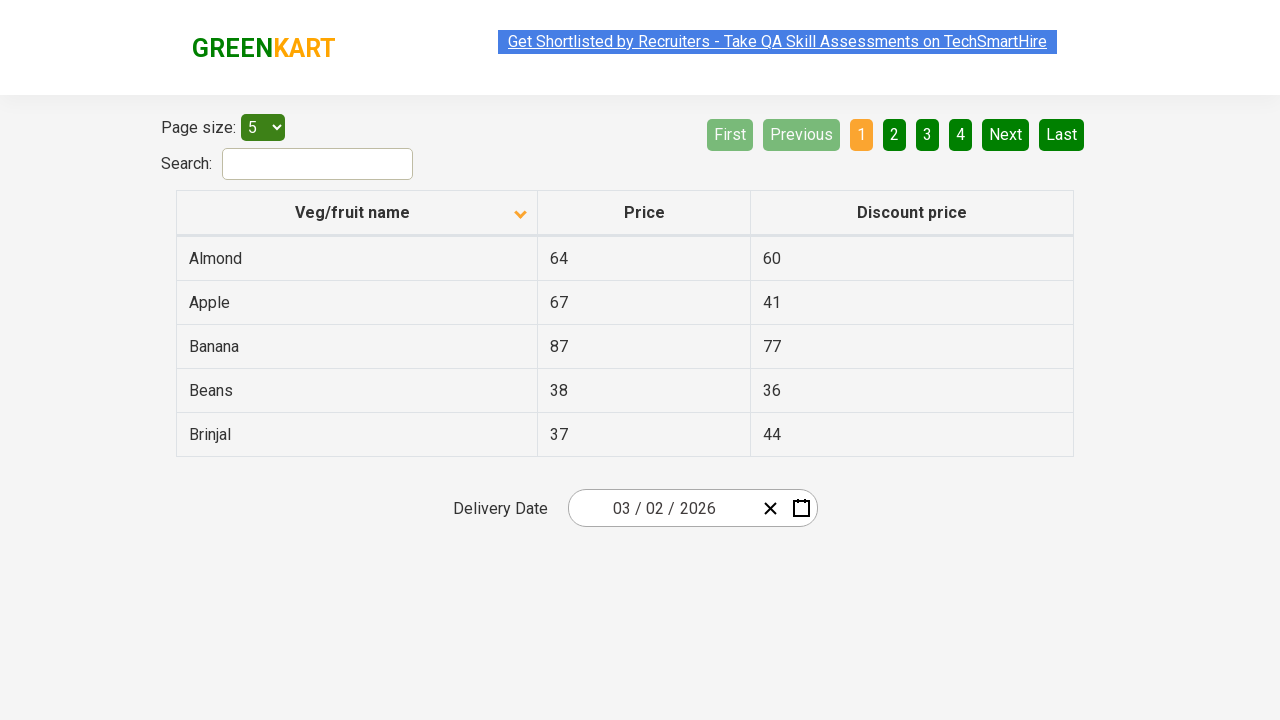

Extracted text content from all table elements
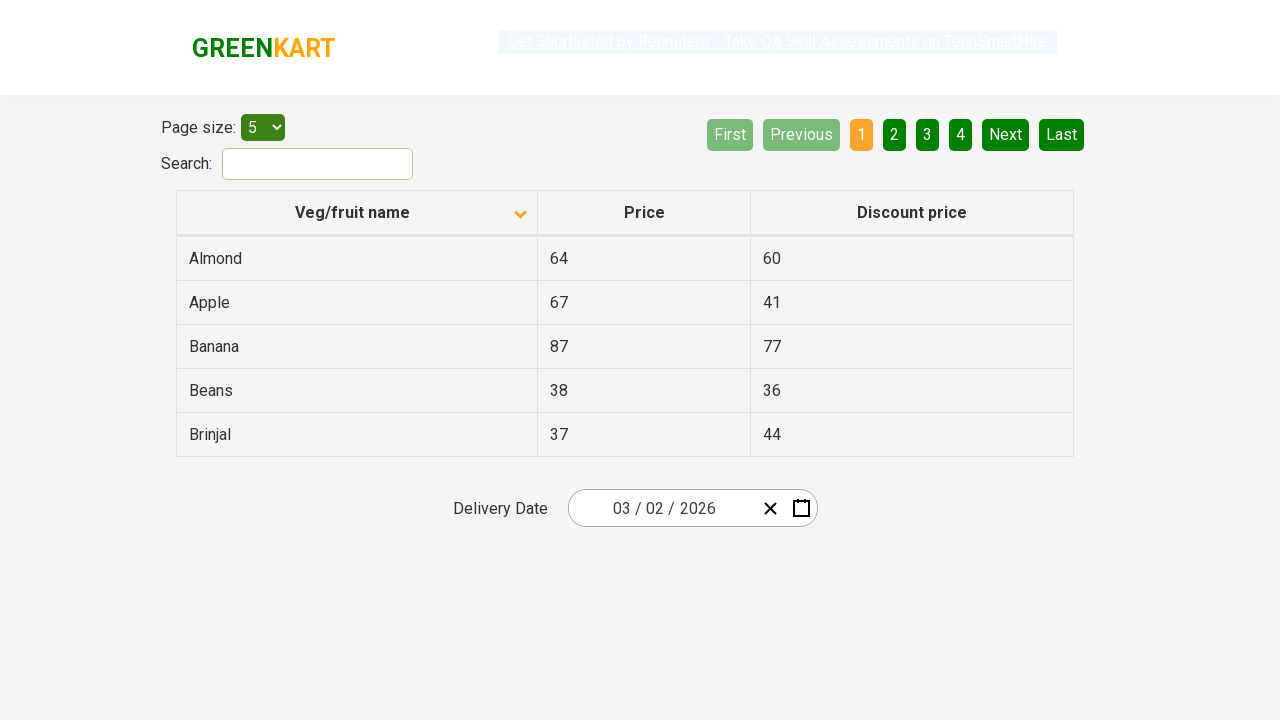

Created sorted copy of original list
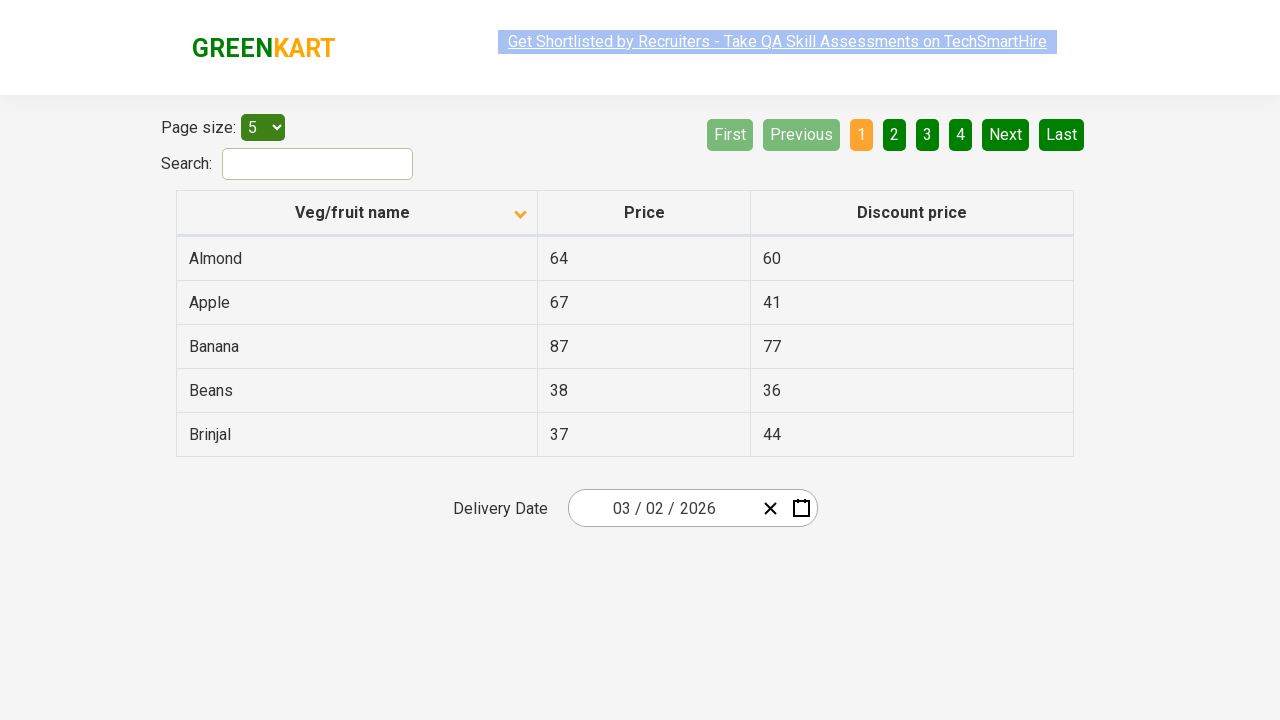

Verified table is sorted alphabetically
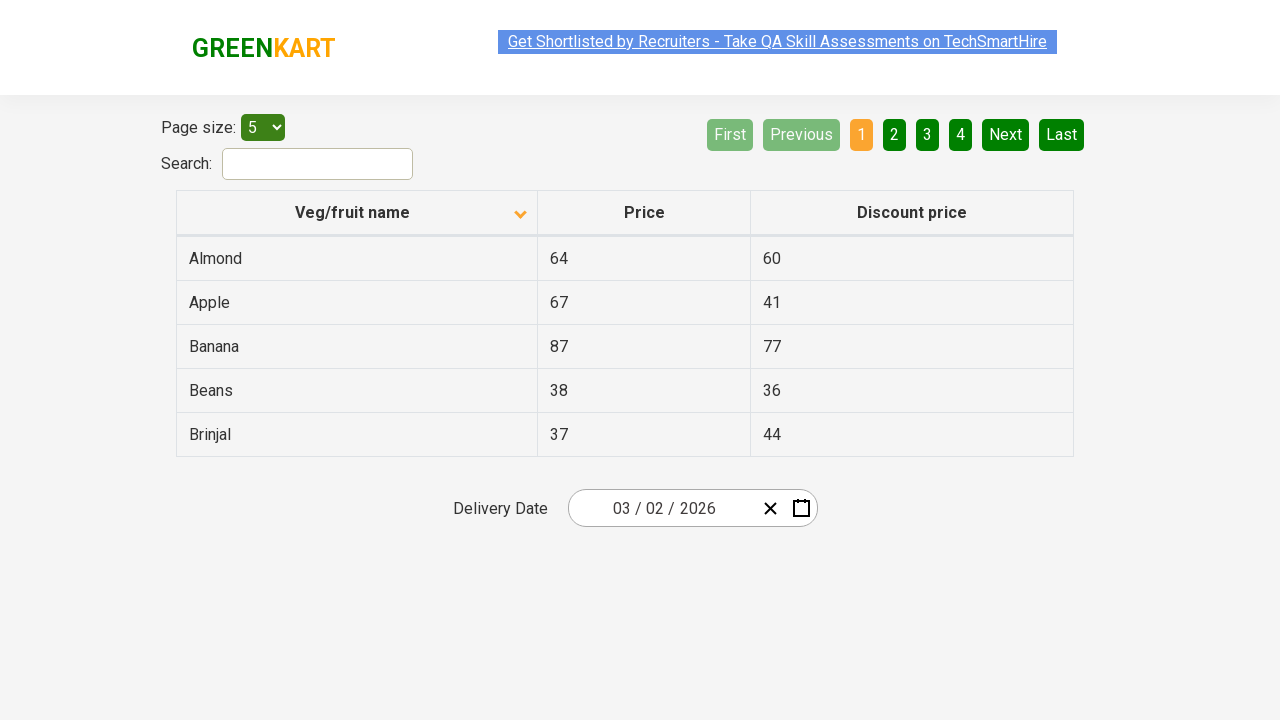

Found and retrieved price for item containing 'Beans': 38
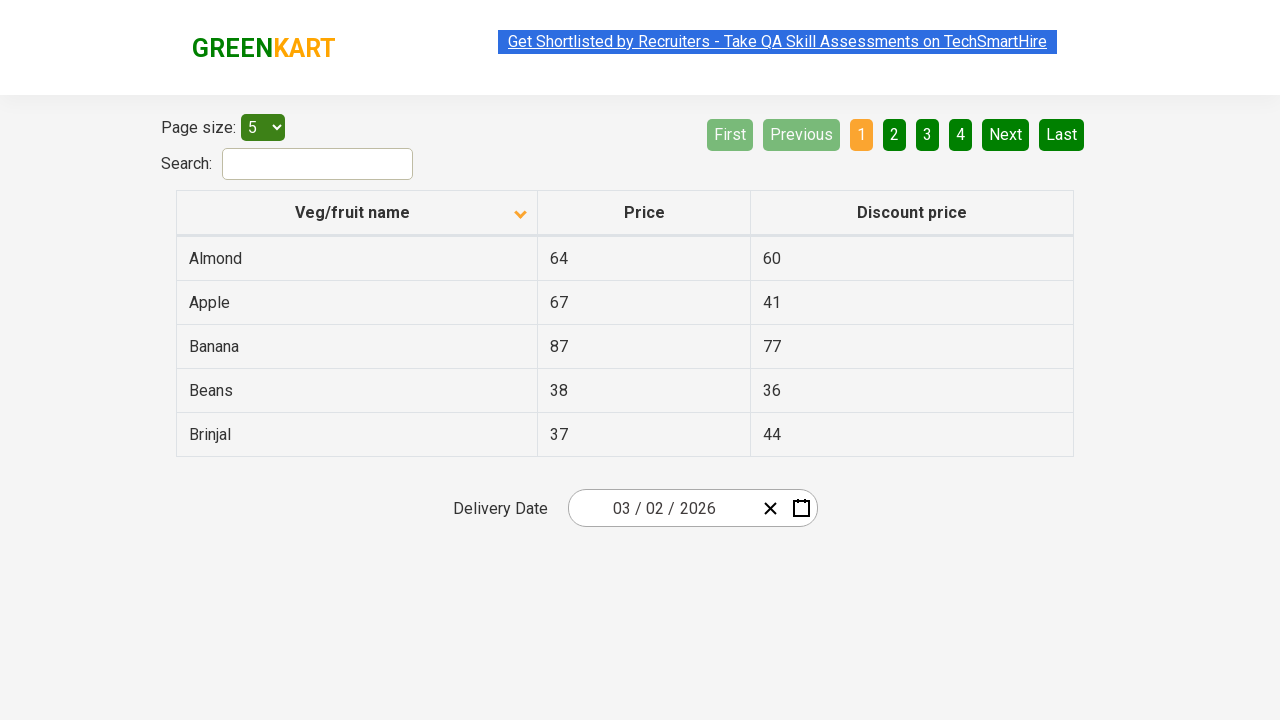

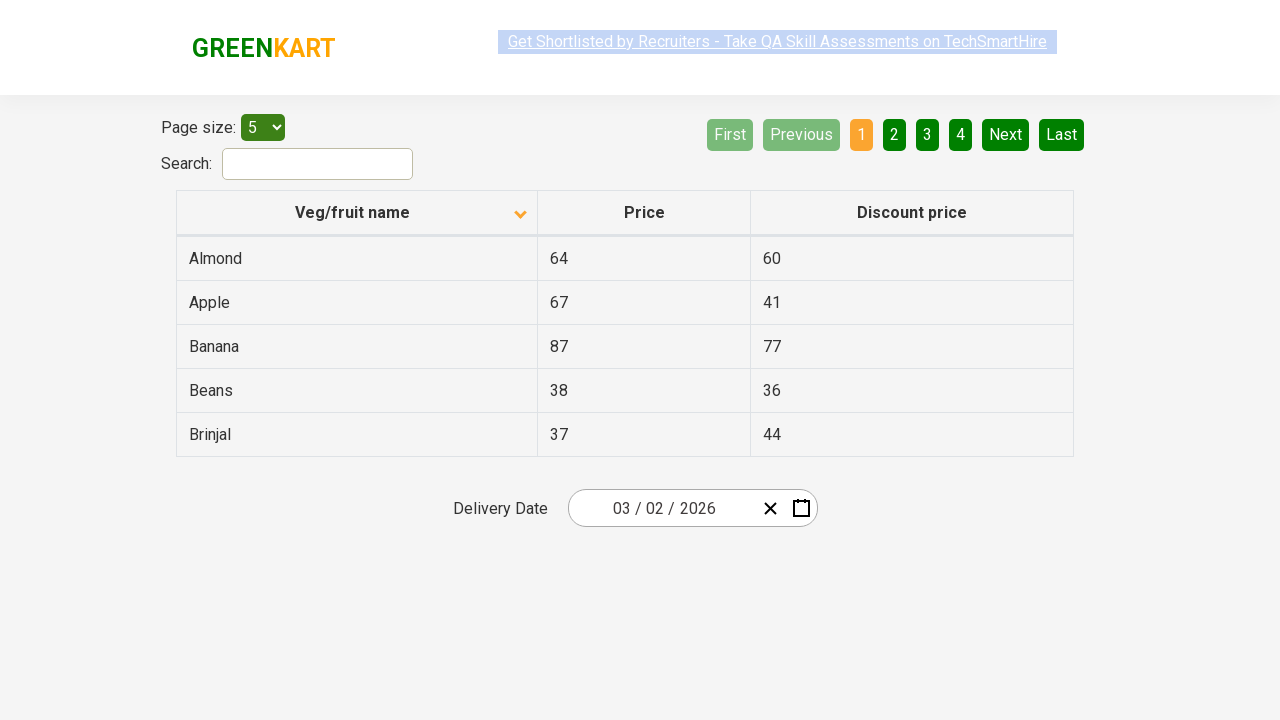